Tests dropdown selection functionality by navigating to a dropdown page, selecting different options using various methods, and validating the dropdown options

Starting URL: https://the-internet.herokuapp.com/

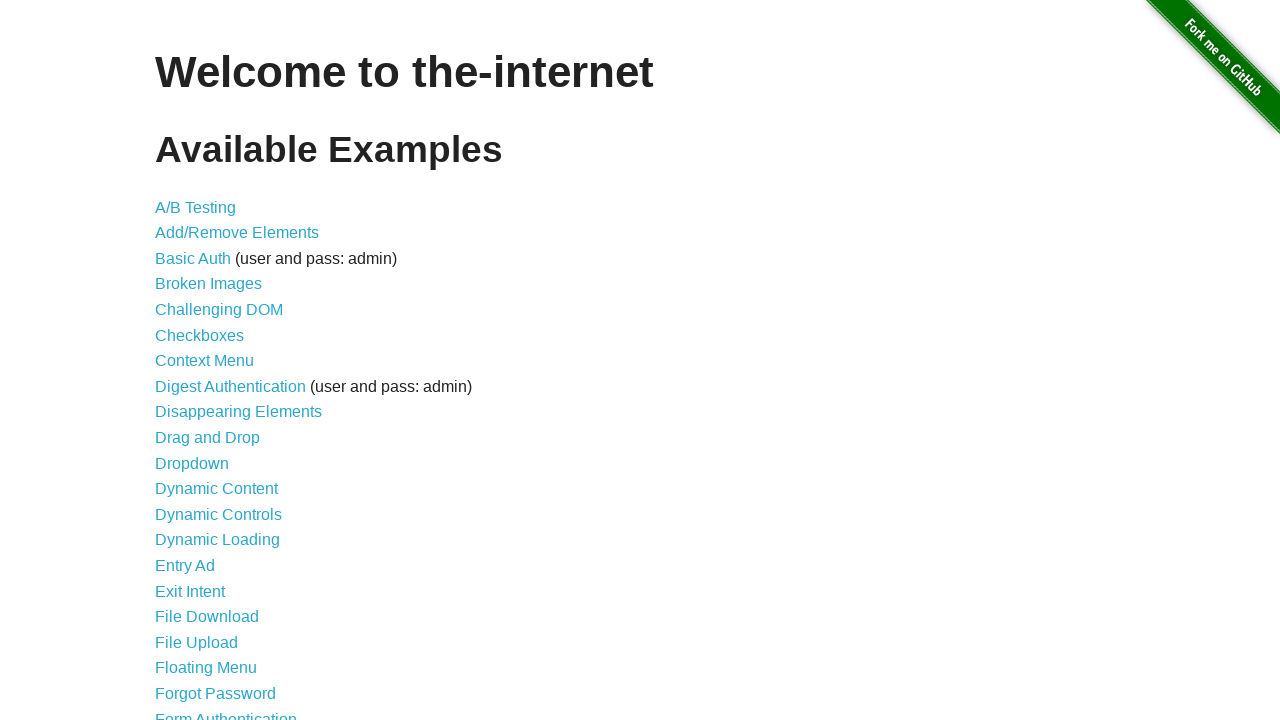

Clicked on the Dropdown link at (192, 463) on a:text('Dropdown')
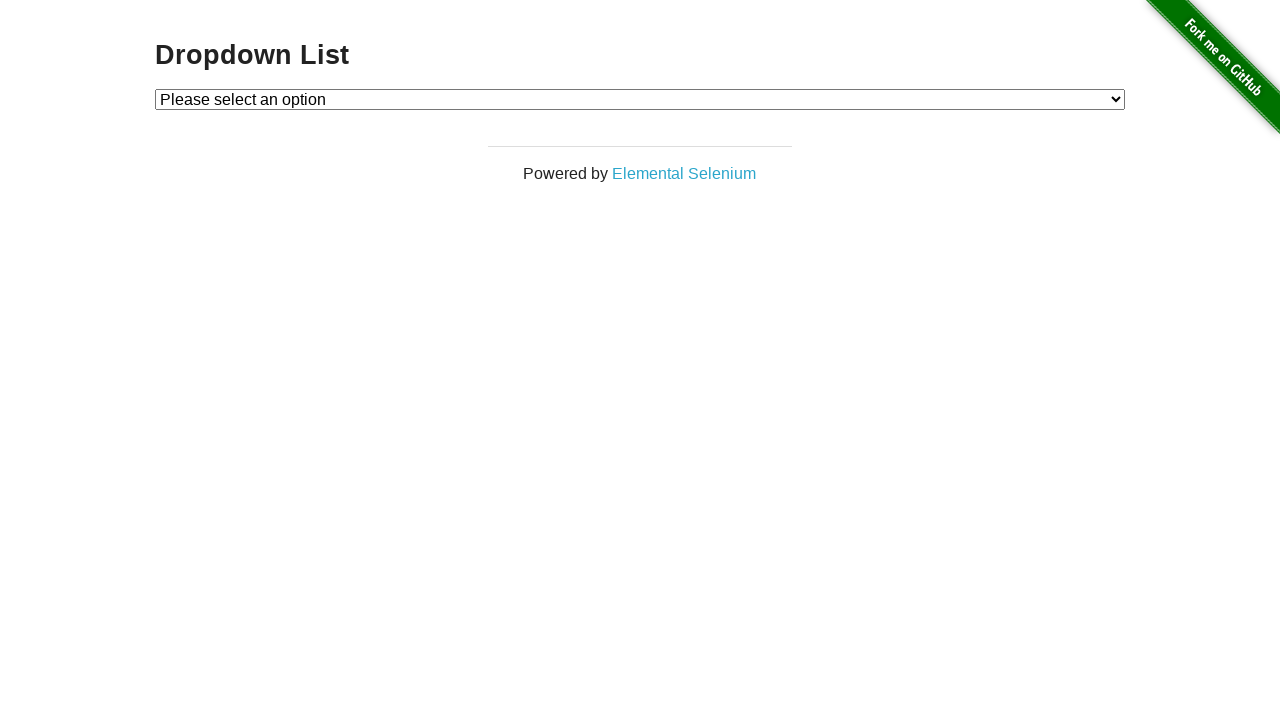

Dropdown element became visible
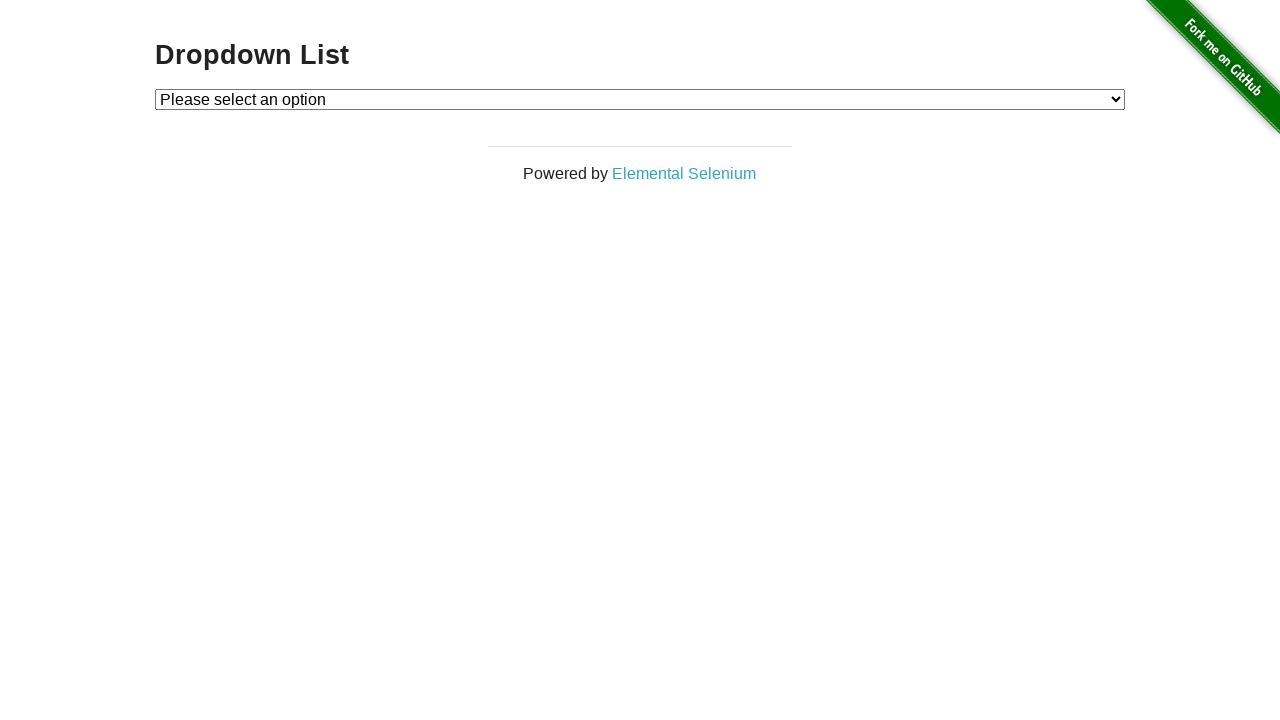

Located the dropdown element
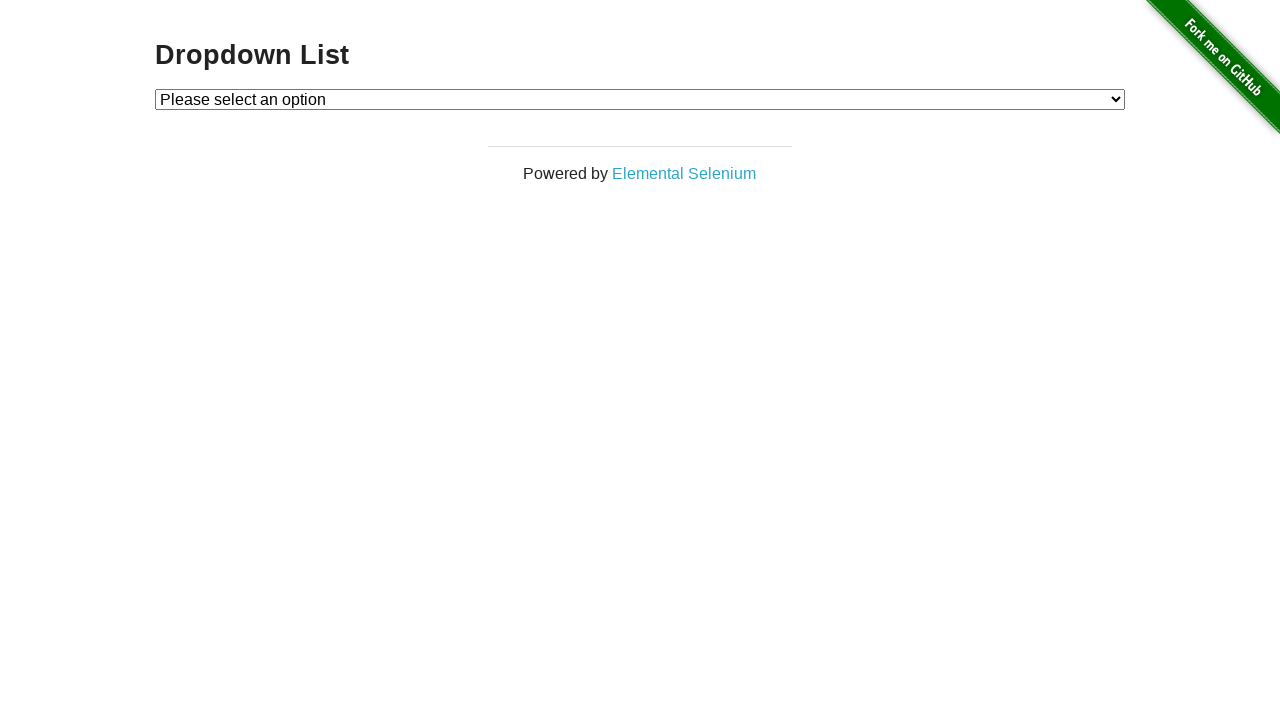

Validated default option is 'Please select an option'
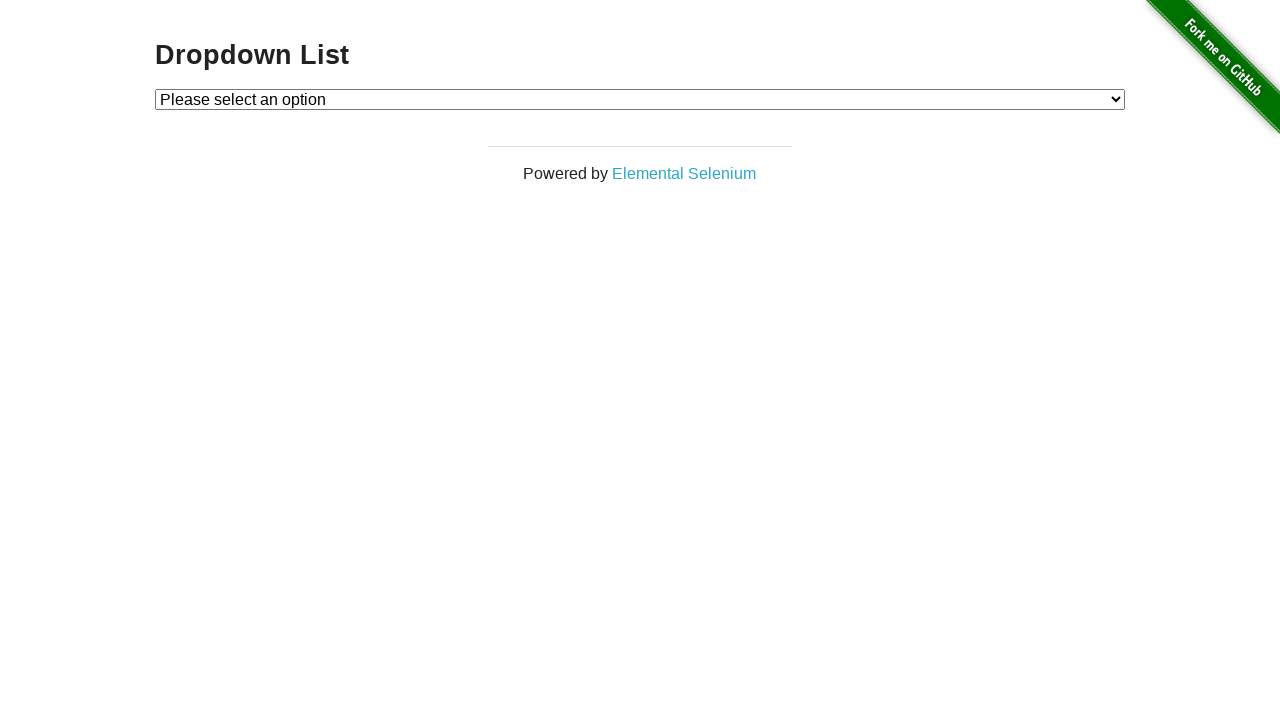

Selected Option 2 using visible text method on #dropdown
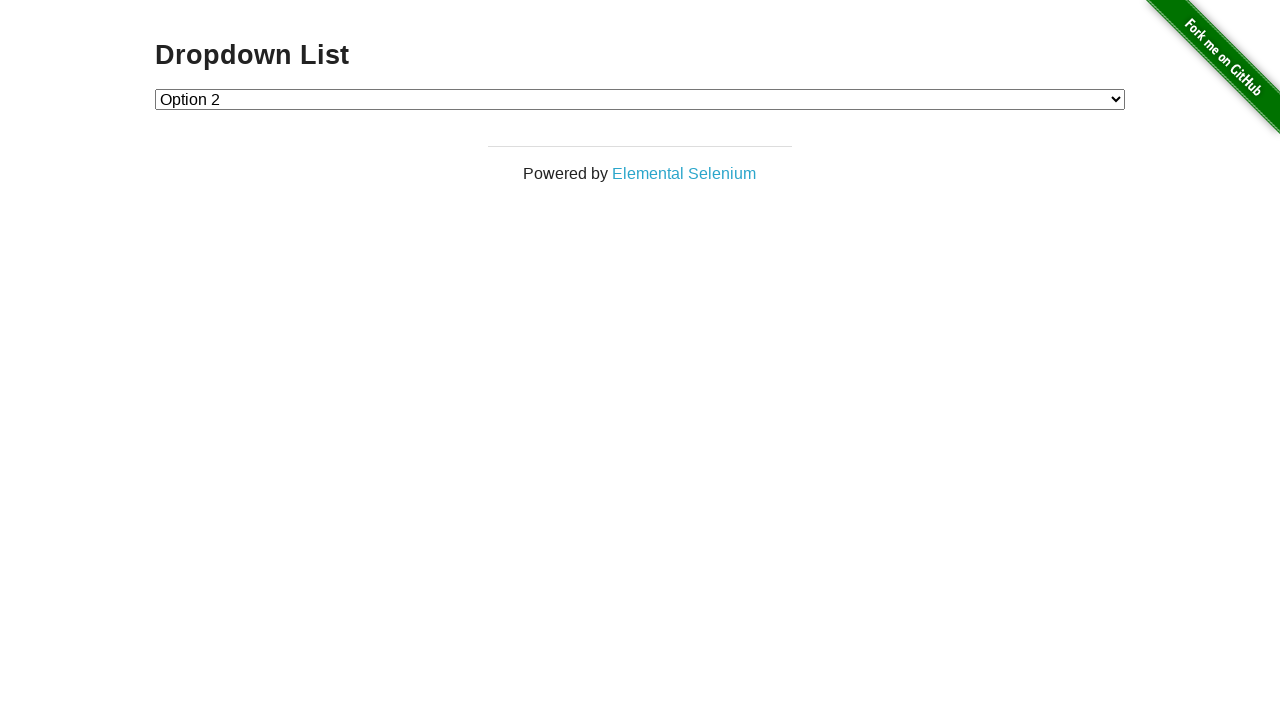

Selected Option 1 using value method on #dropdown
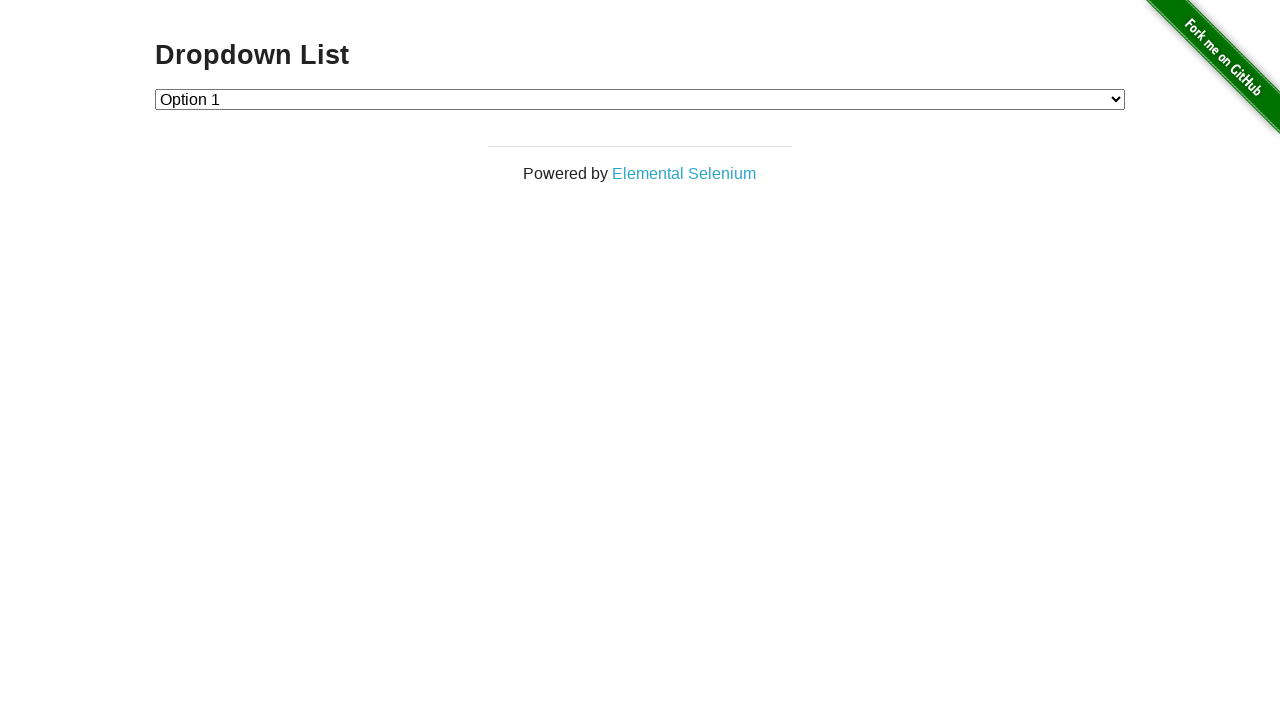

Selected Option 2 using index method on #dropdown
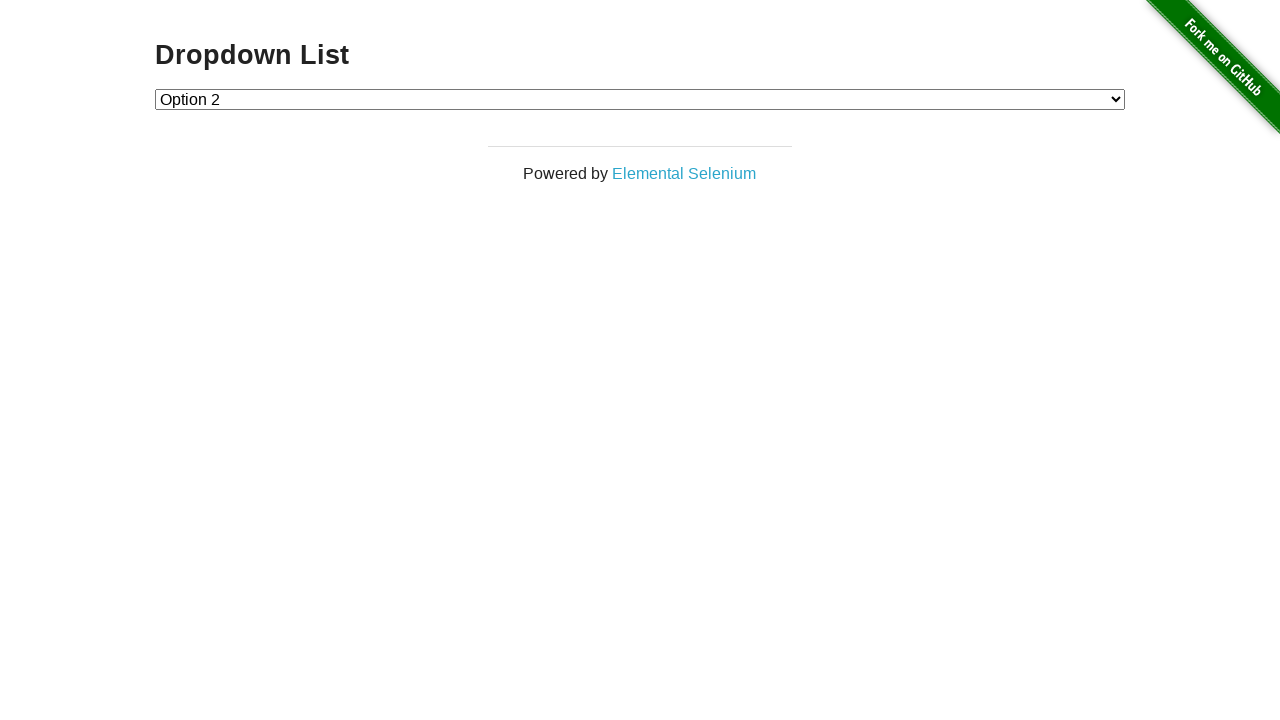

Validated all dropdown options match expected values
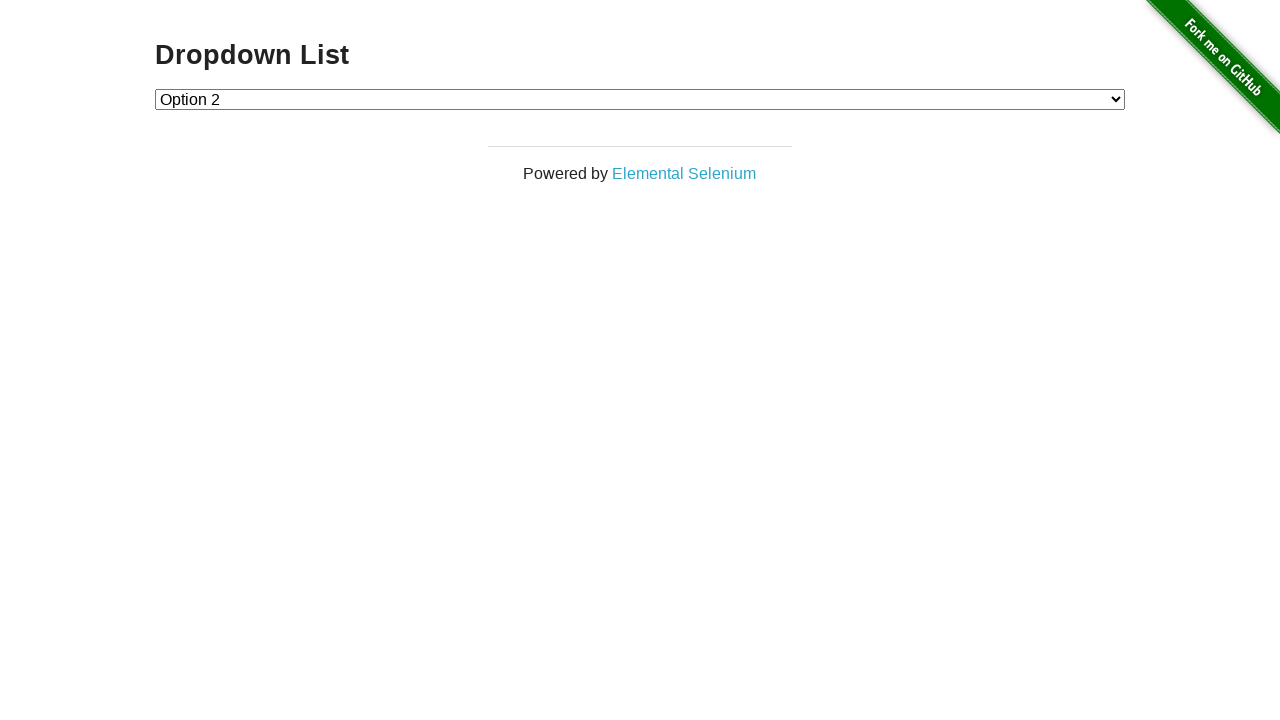

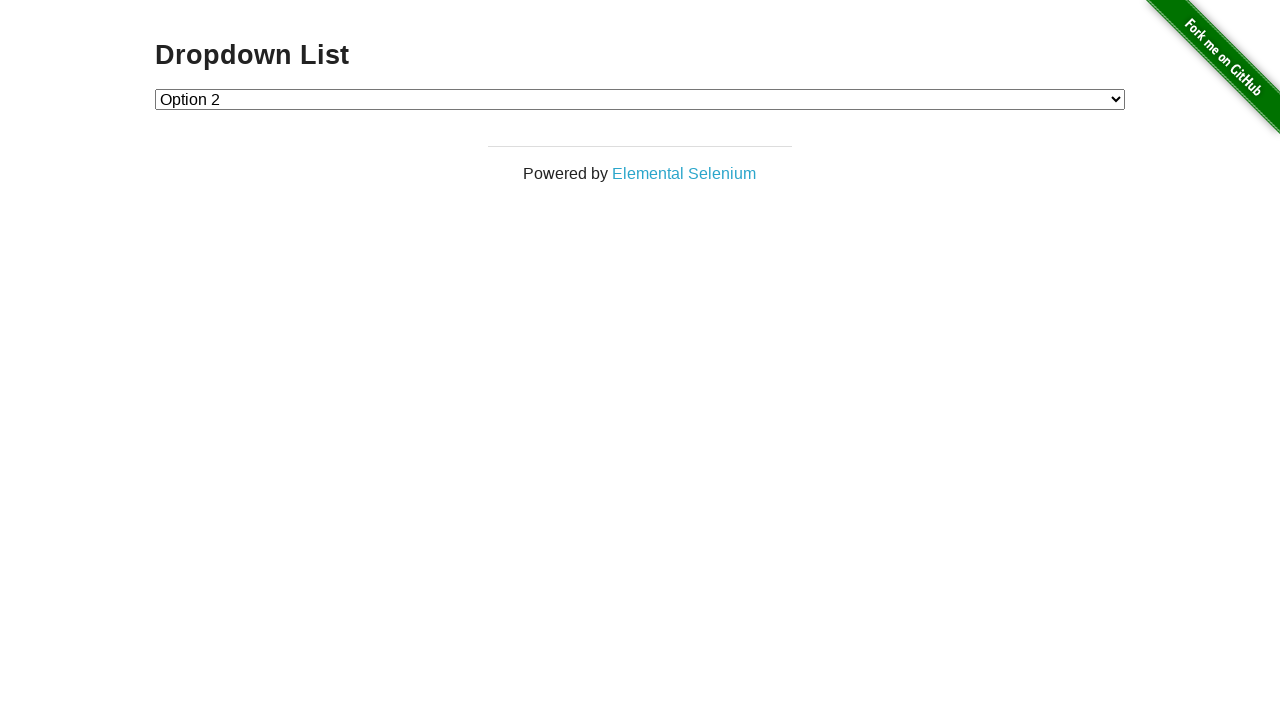